Tests a user registration form by filling in personal details including name, address, email, phone, gender, hobbies, and password fields, then submitting the form.

Starting URL: https://demo.automationtesting.in/Register.html

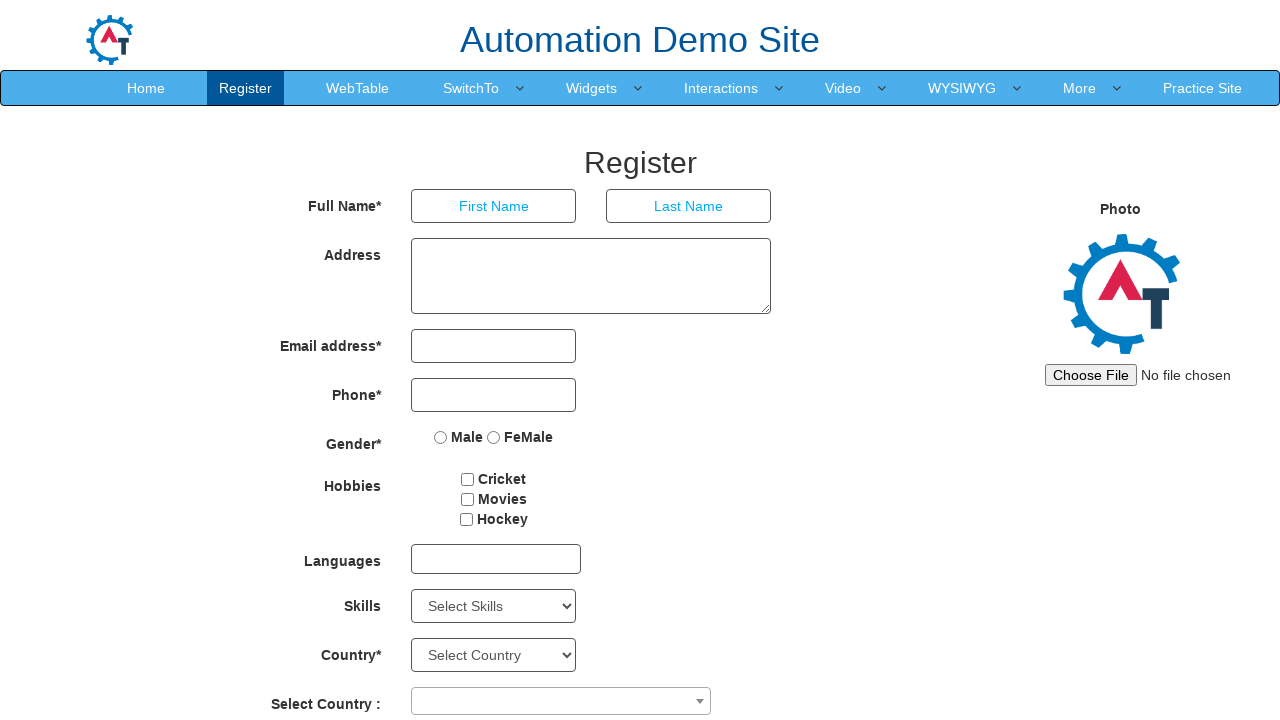

Filled first name field with 'Marcus' on input[placeholder='First Name']
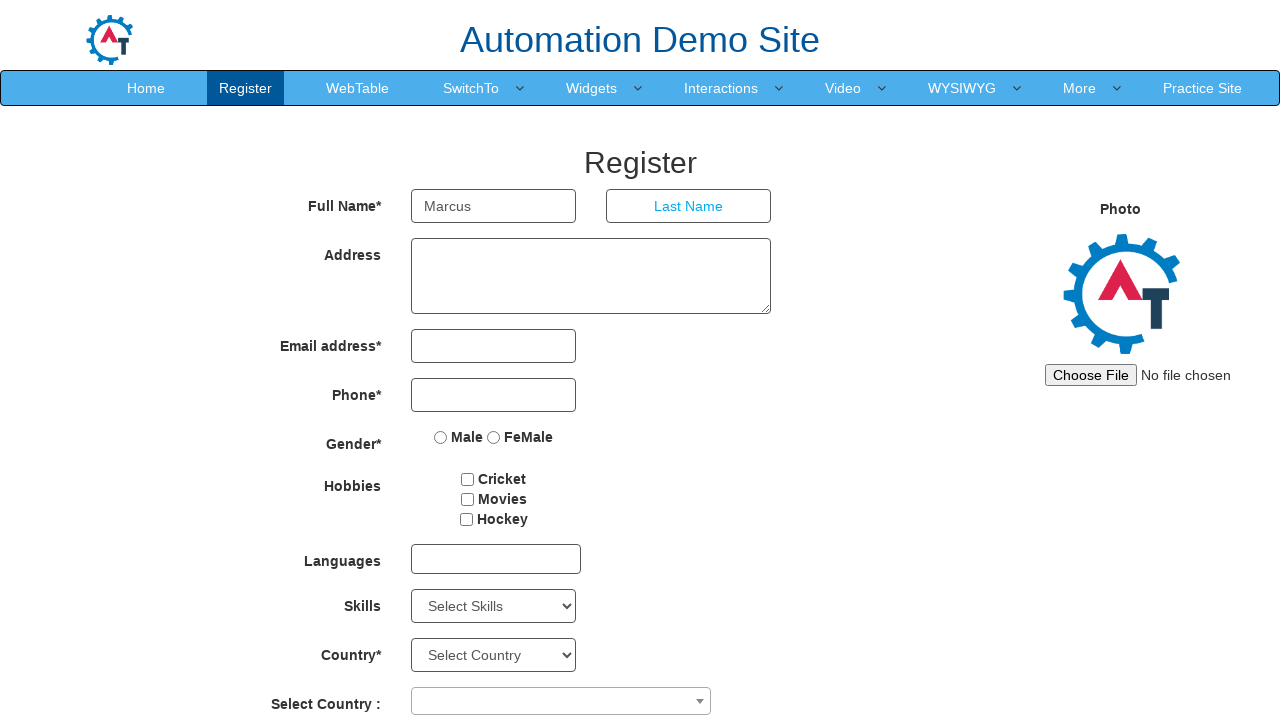

Filled last name field with 'Thompson' on input[placeholder='Last Name']
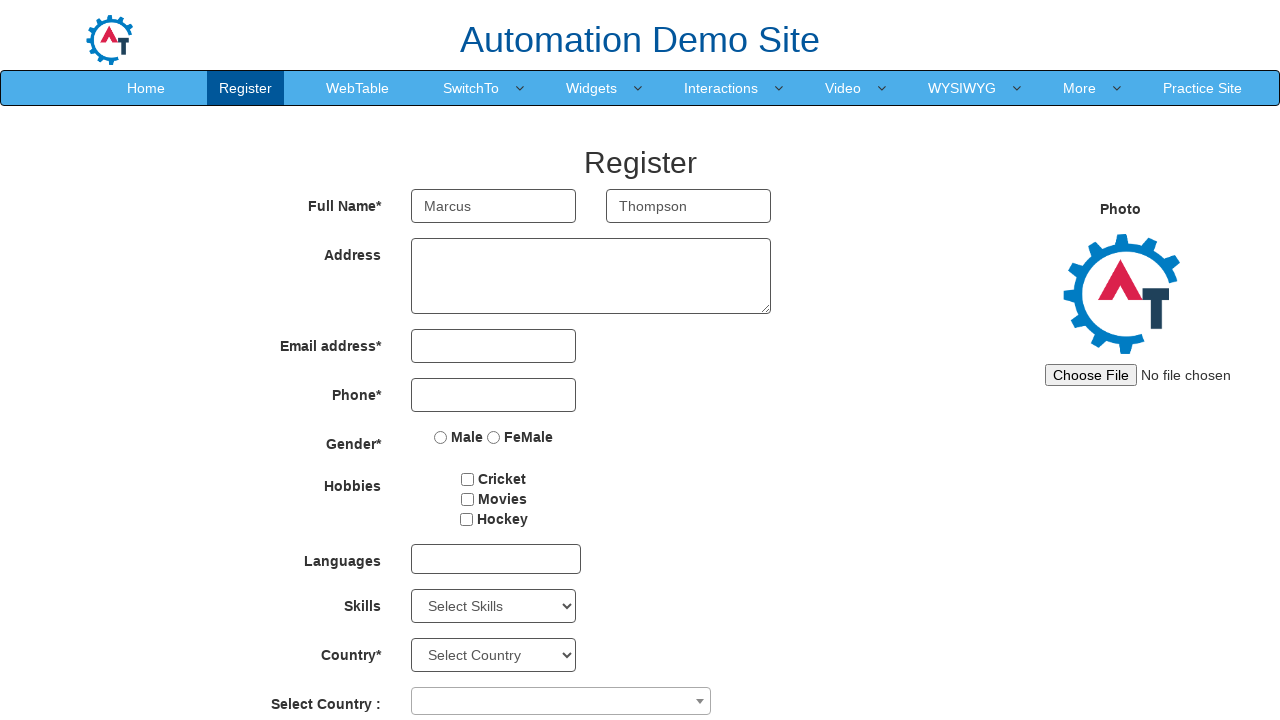

Filled address field with '123 Oak Street, Springfield' on textarea
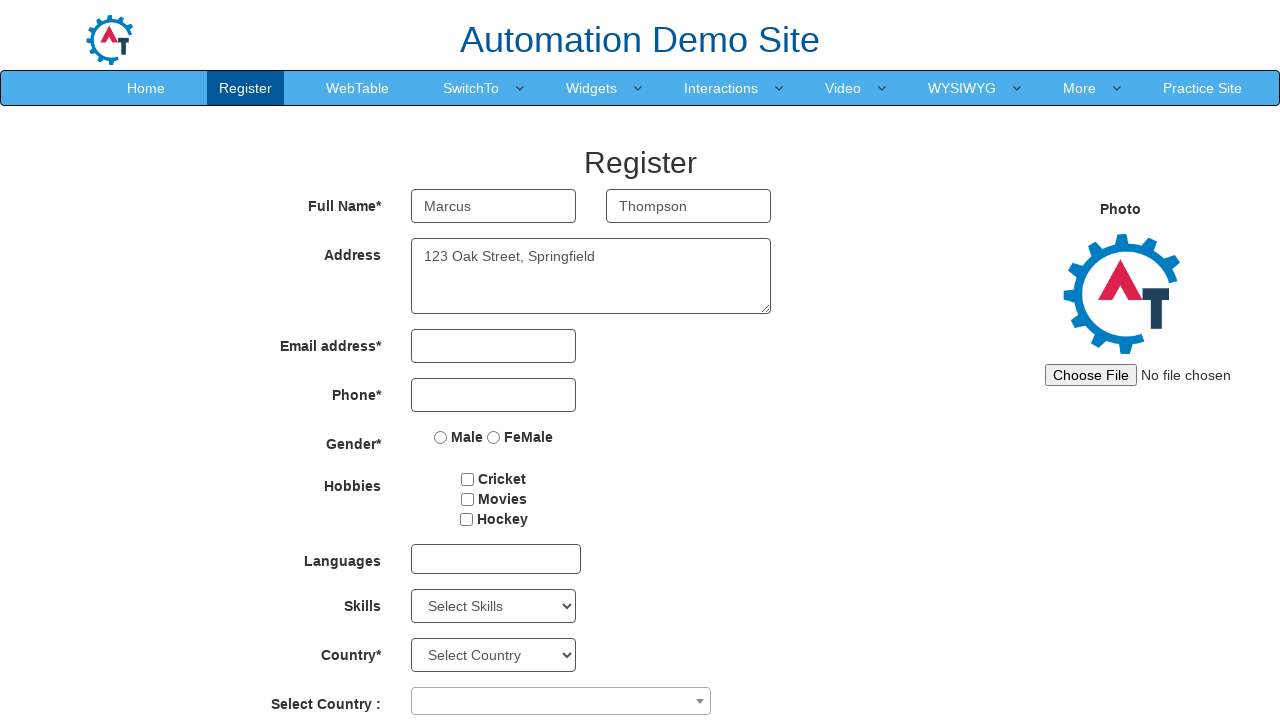

Filled email field with 'marcus.thompson@example.com' on input[type='email']
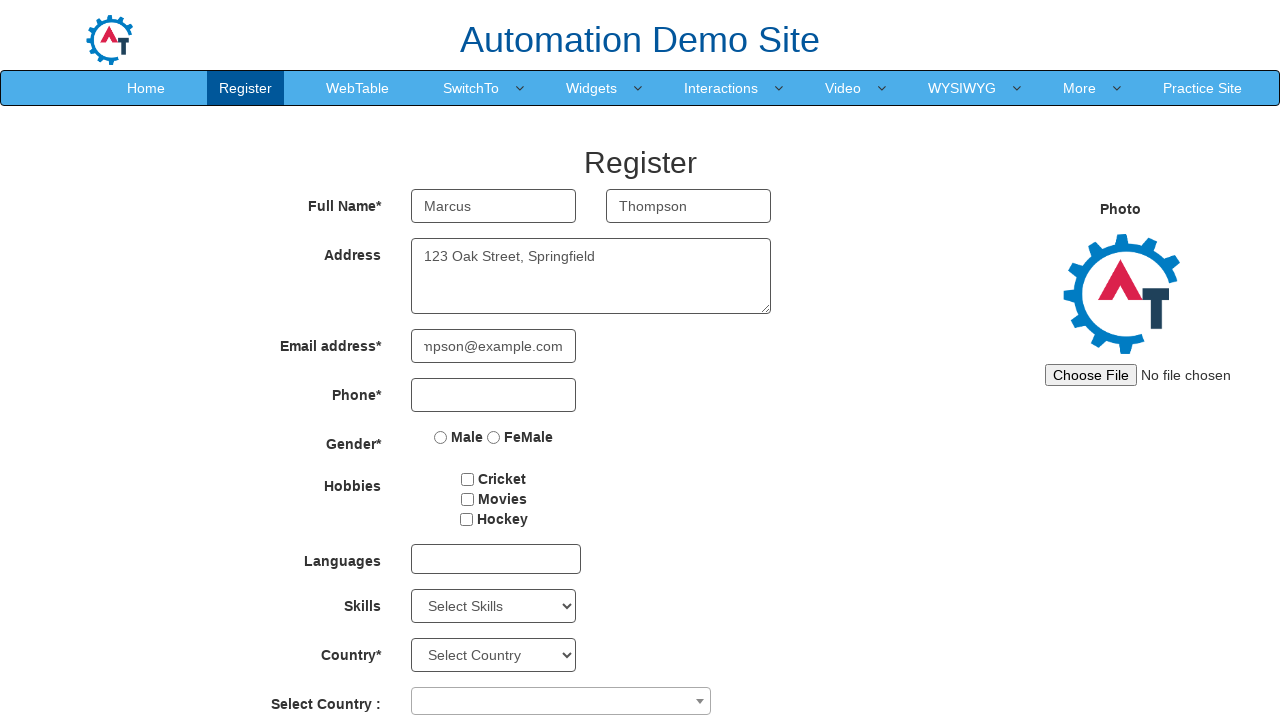

Filled phone number field with '5551234567' on input[type='tel']
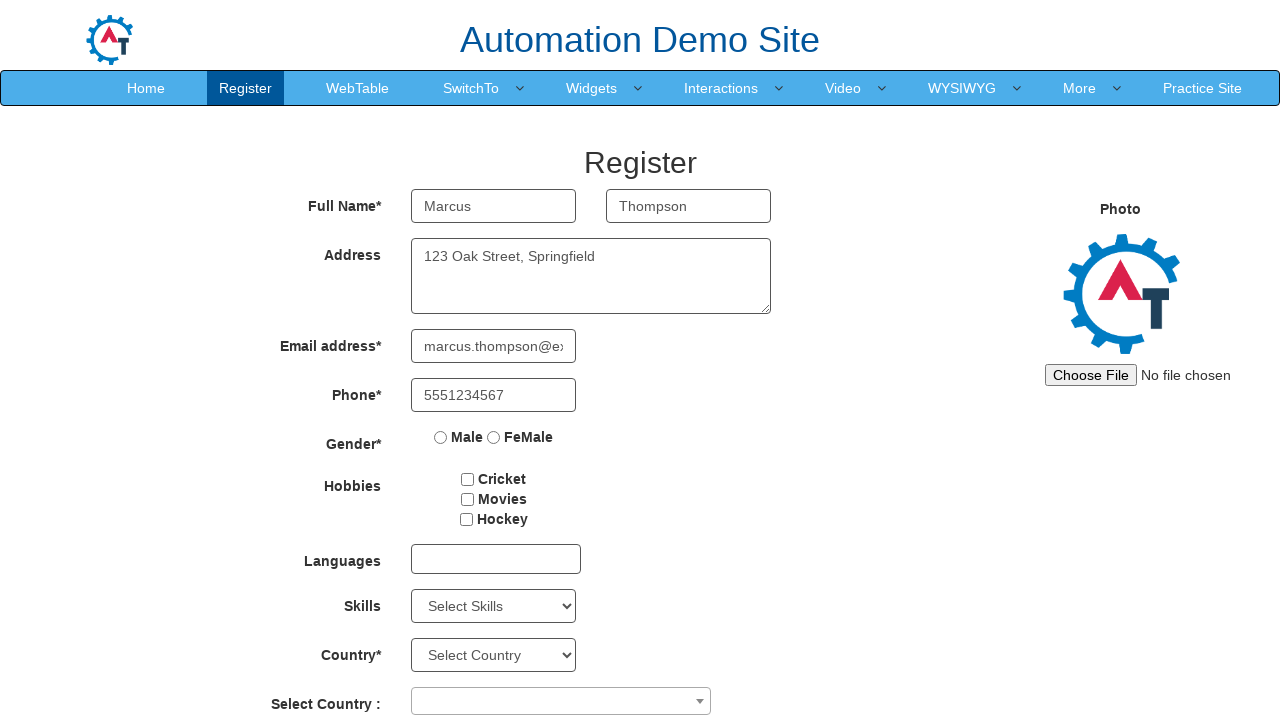

Selected 'Male' gender option at (441, 437) on input[type='radio'][value='Male']
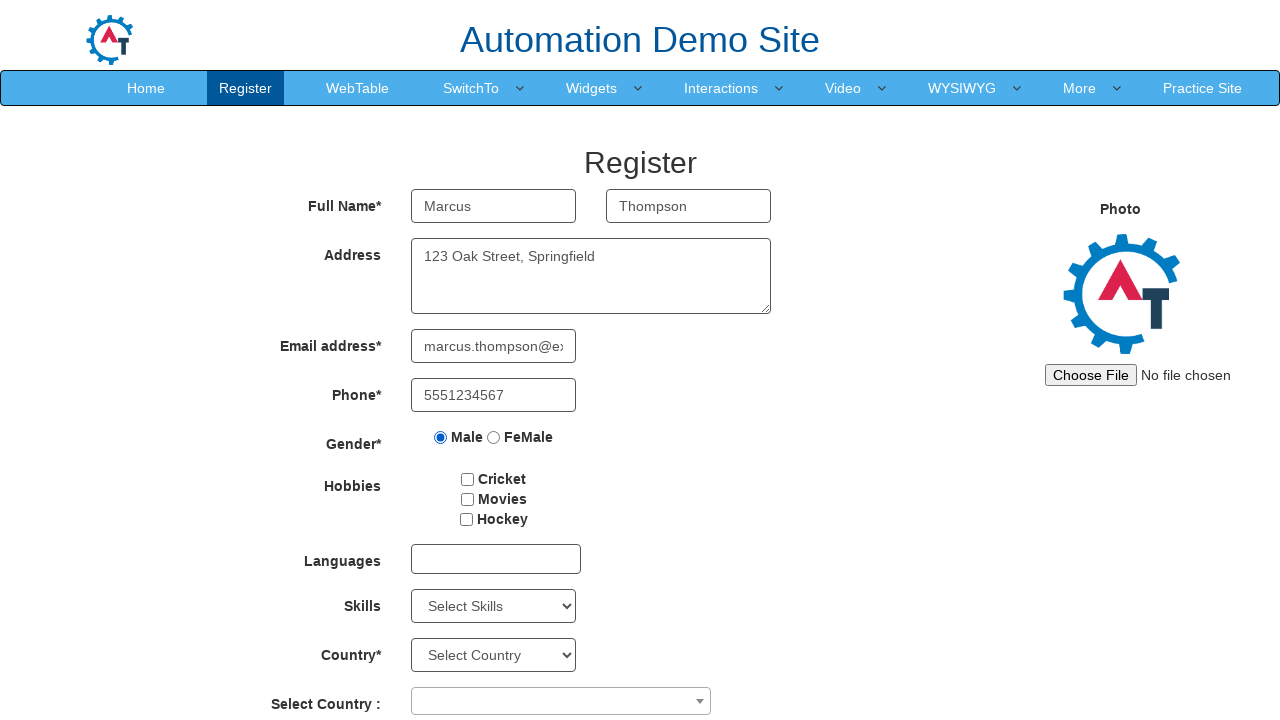

Selected first hobby checkbox at (468, 479) on input#checkbox1
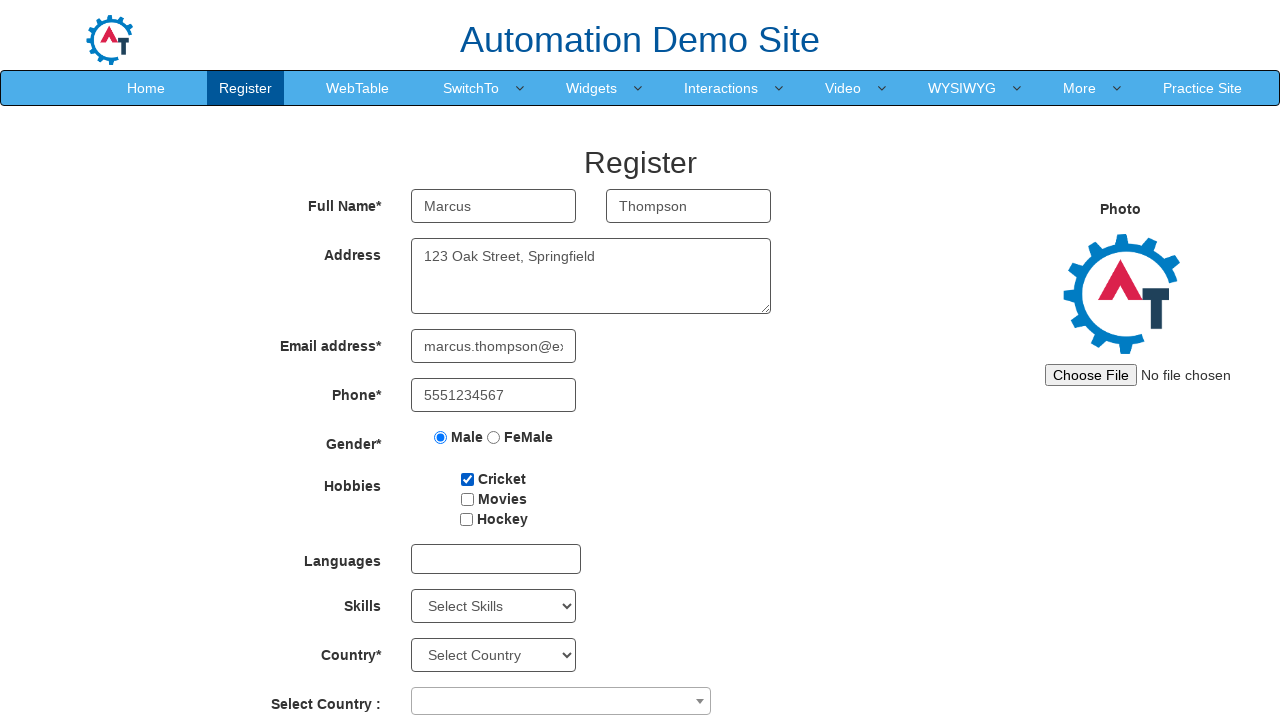

Selected second hobby checkbox at (467, 499) on input#checkbox2
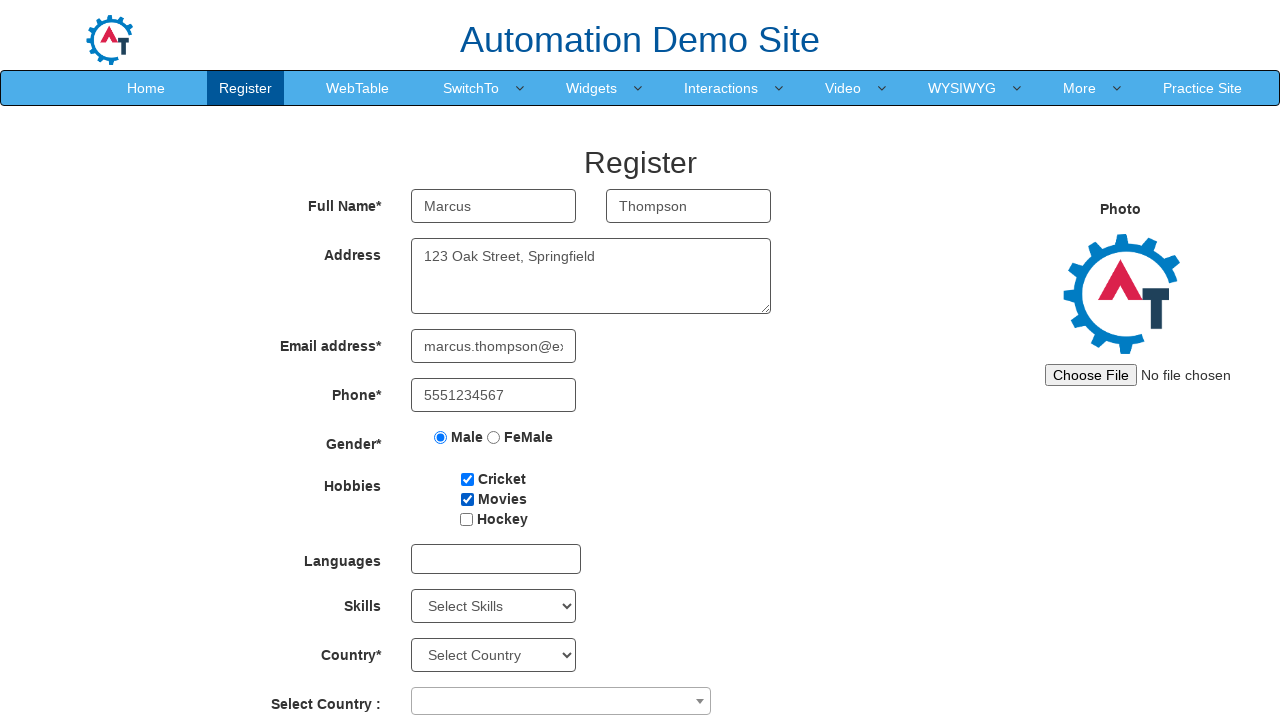

Filled password field with 'SecurePass@456' on input#firstpassword
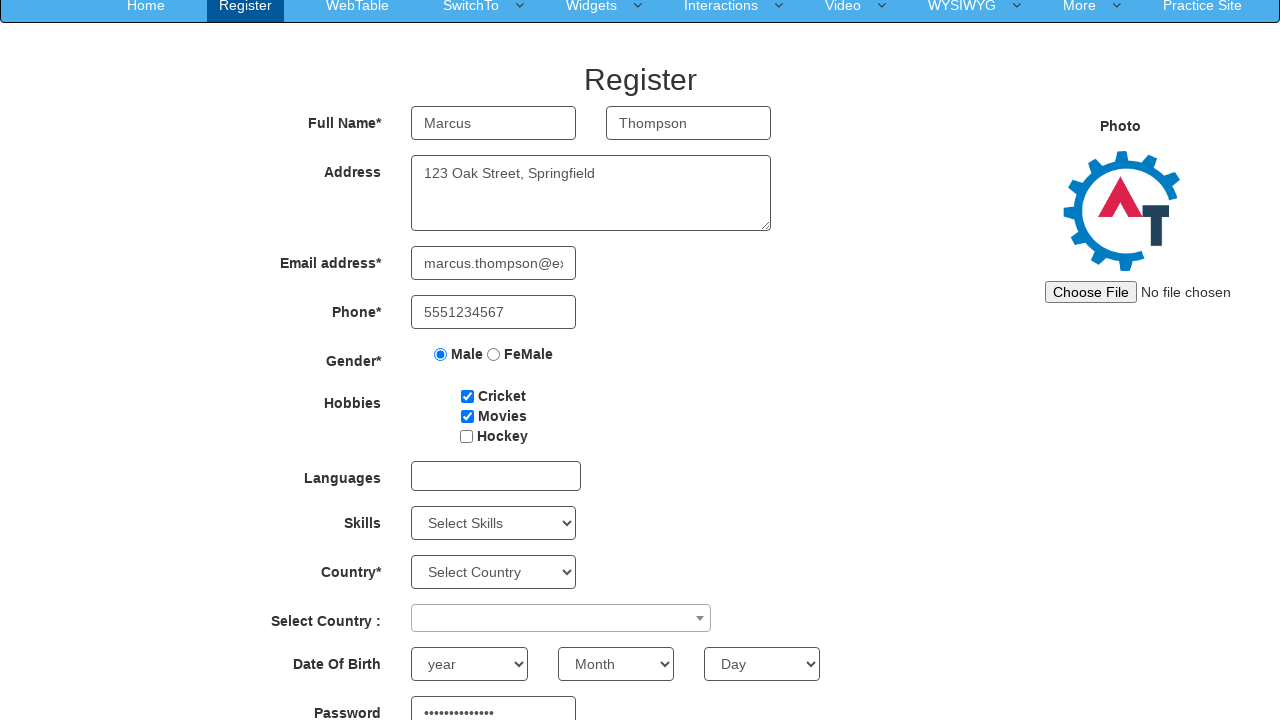

Filled confirm password field with 'SecurePass@456' on input#secondpassword
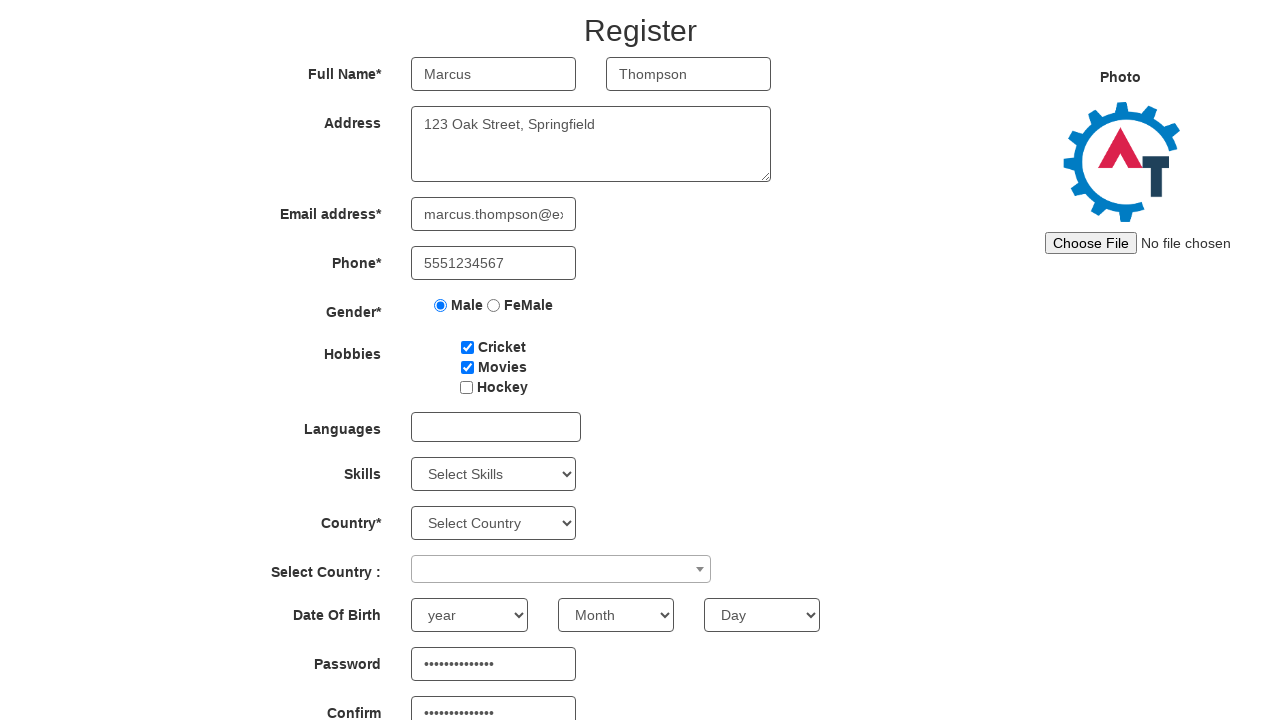

Clicked submit button to register at (572, 623) on button#submitbtn
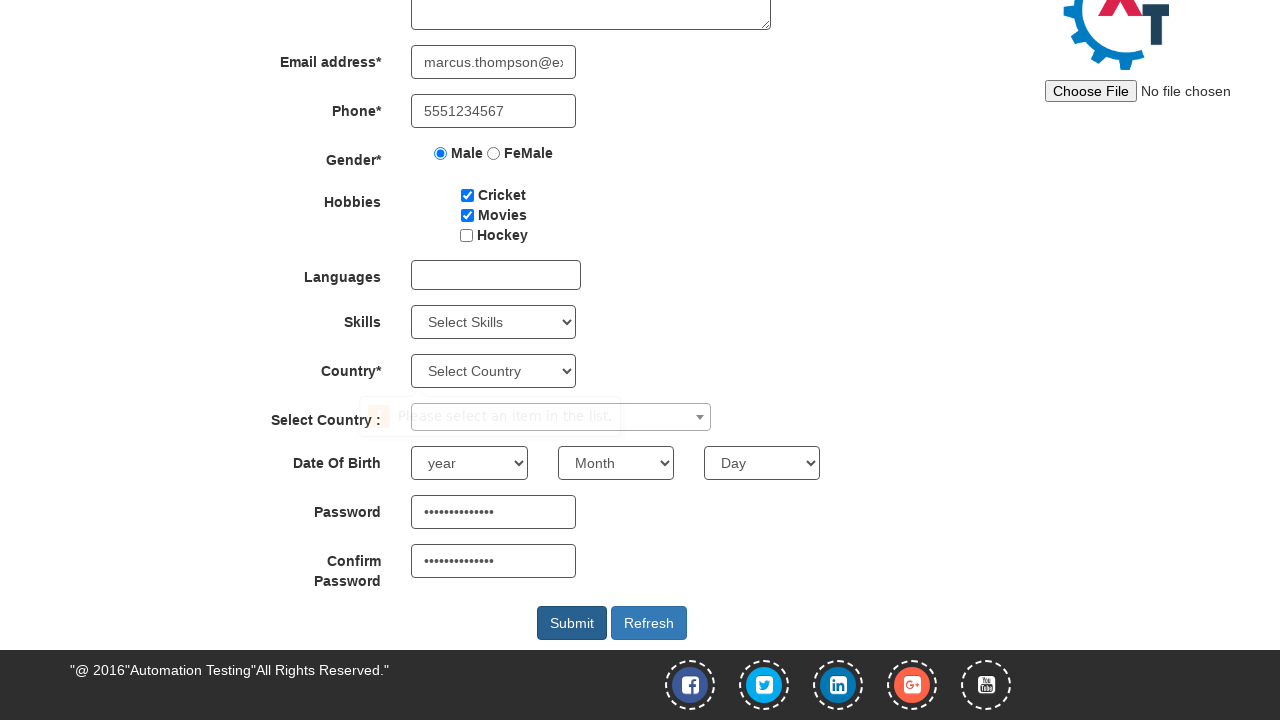

Waited for form submission to process
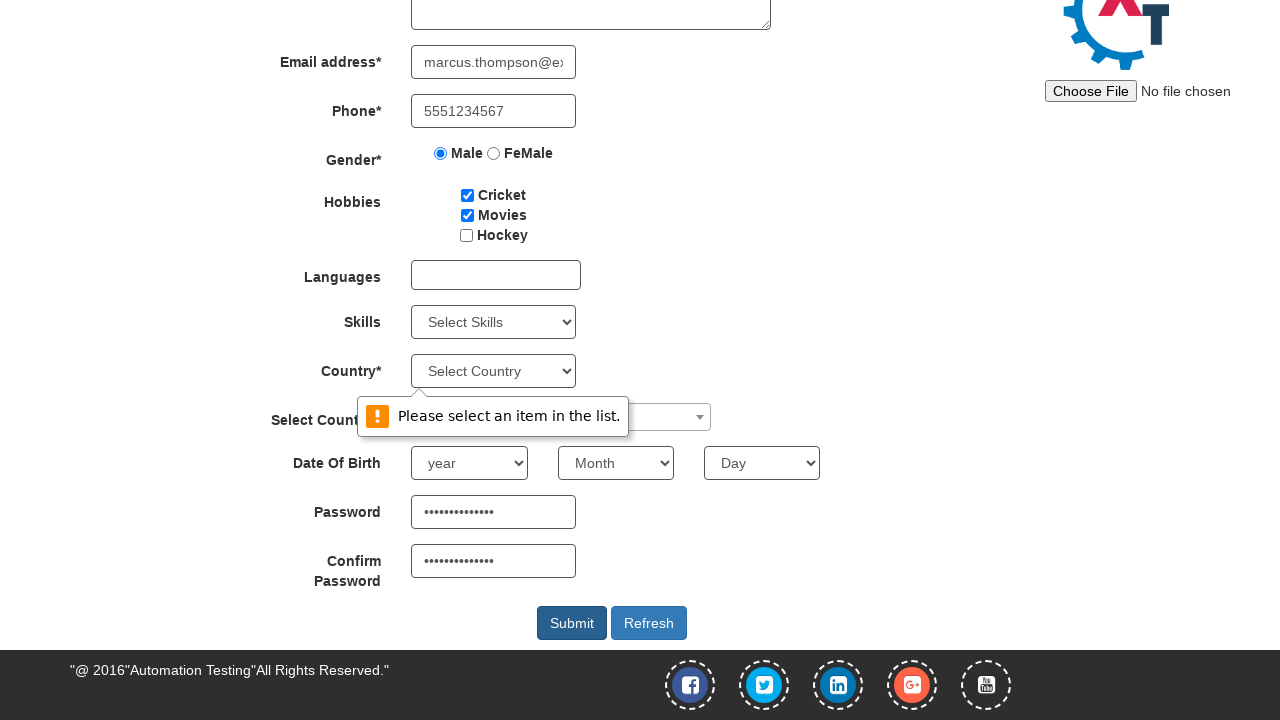

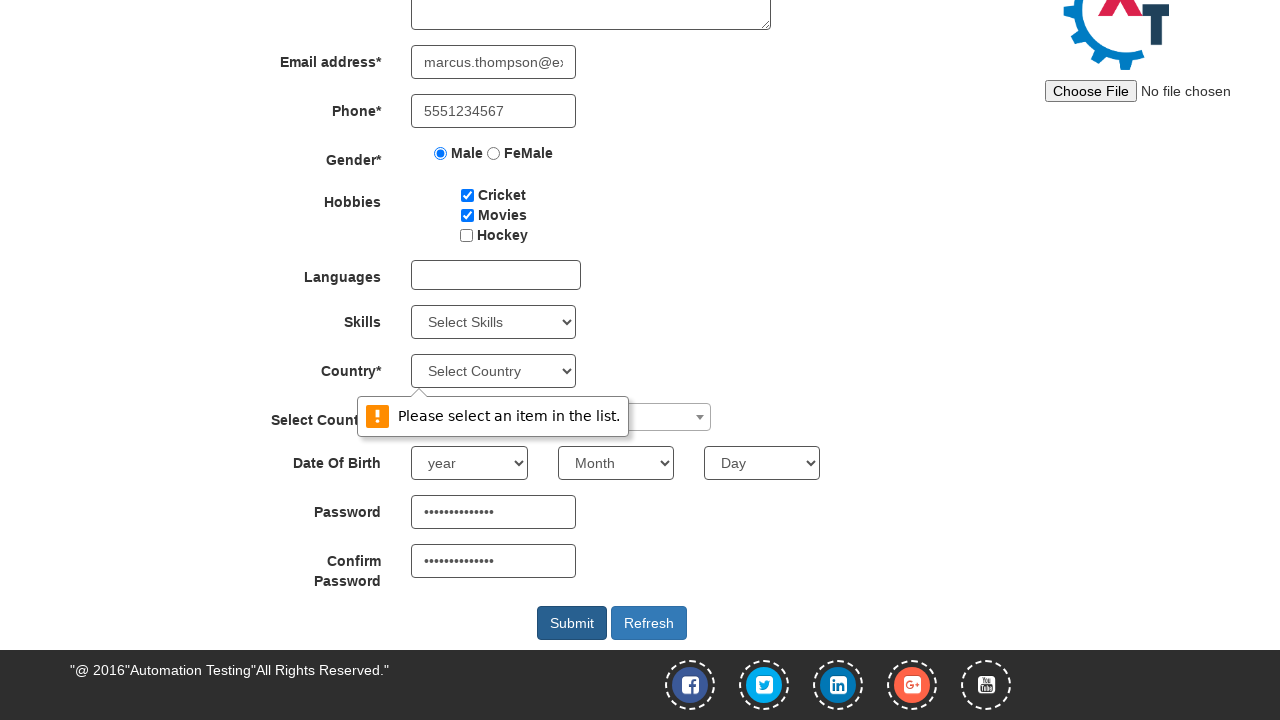